Tests a grocery shopping website by searching for products containing 'ca', verifying product counts, adding items to cart, and checking the brand logo text

Starting URL: https://rahulshettyacademy.com/seleniumPractise/#/

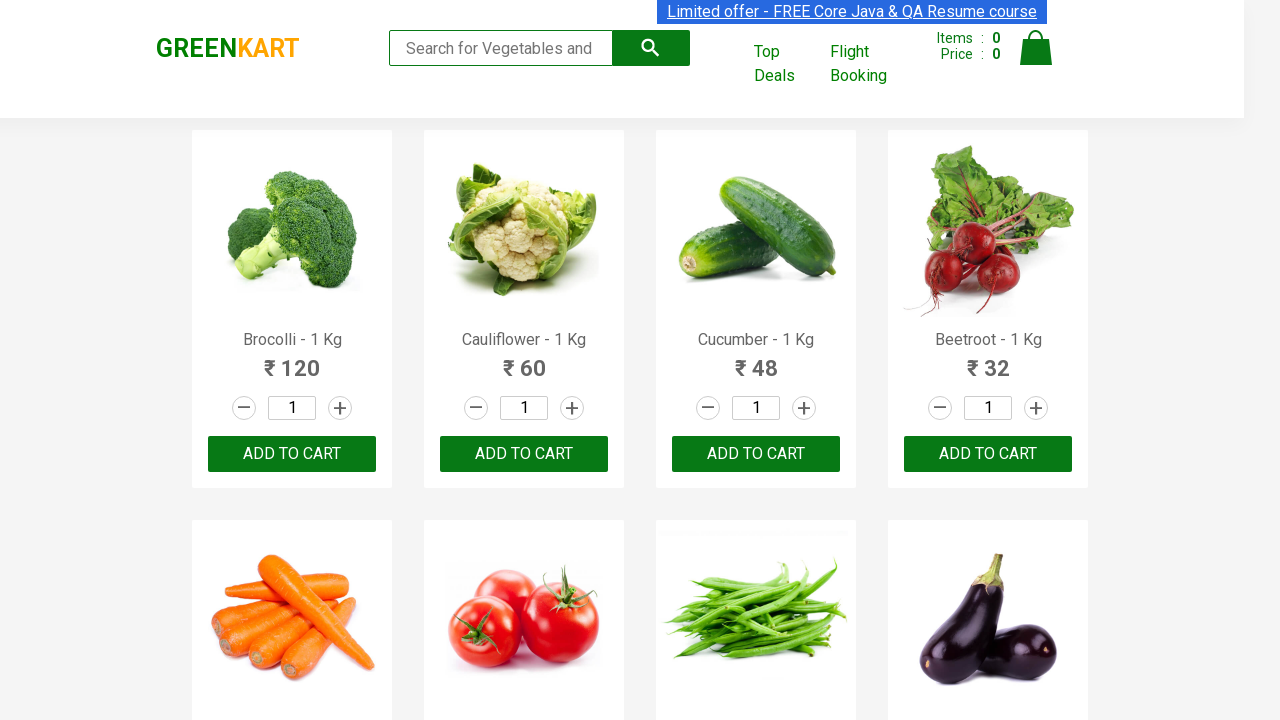

Filled search box with 'ca' to filter products on .search-keyword
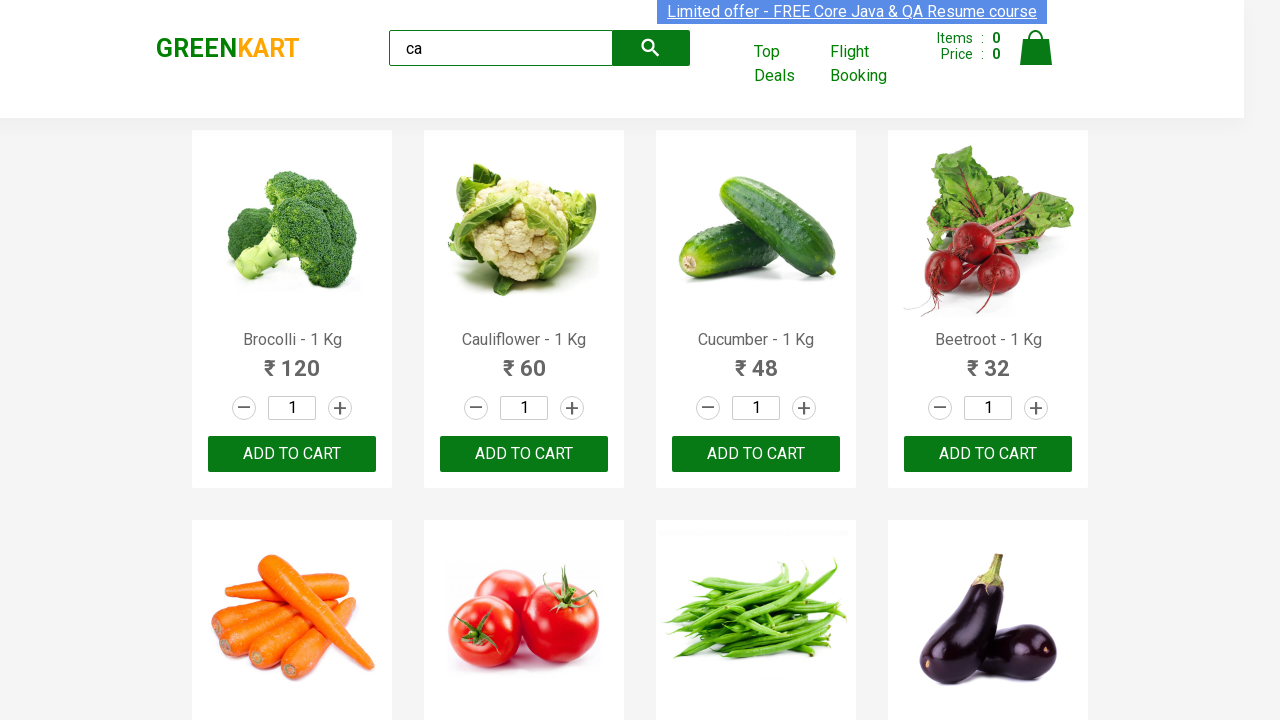

Waited 2000ms for products to load
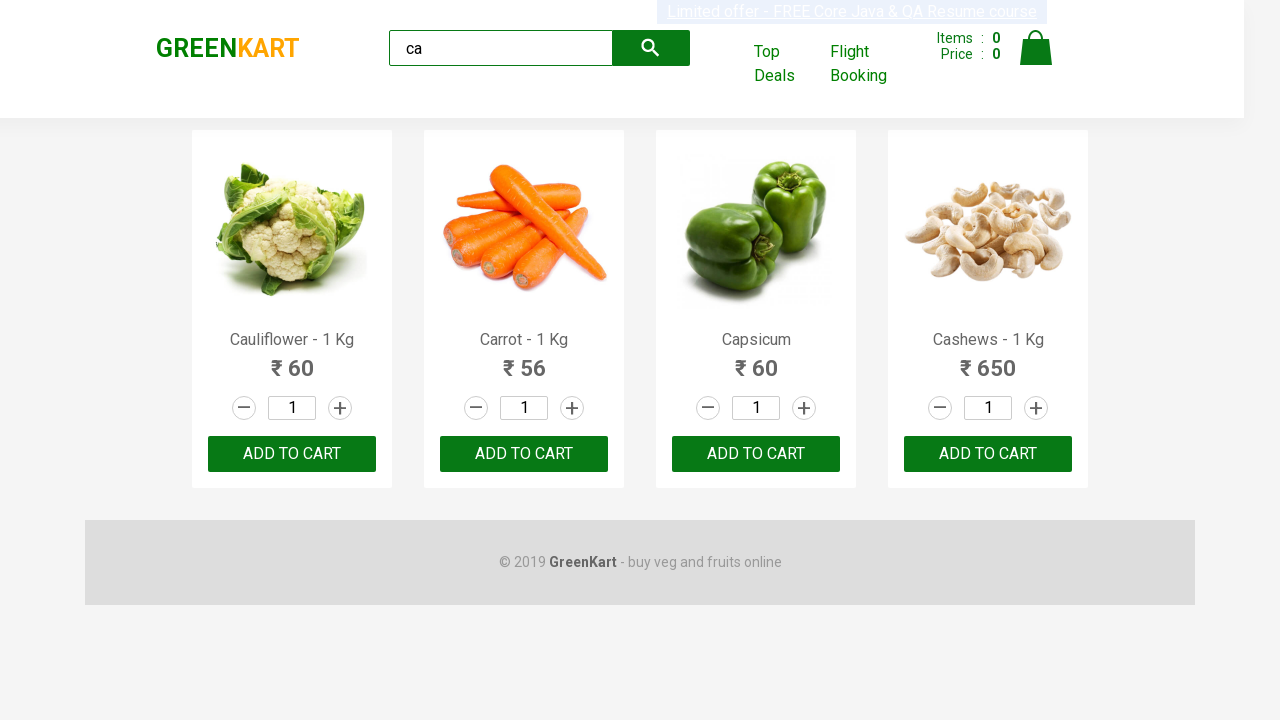

Verified products are displayed on page
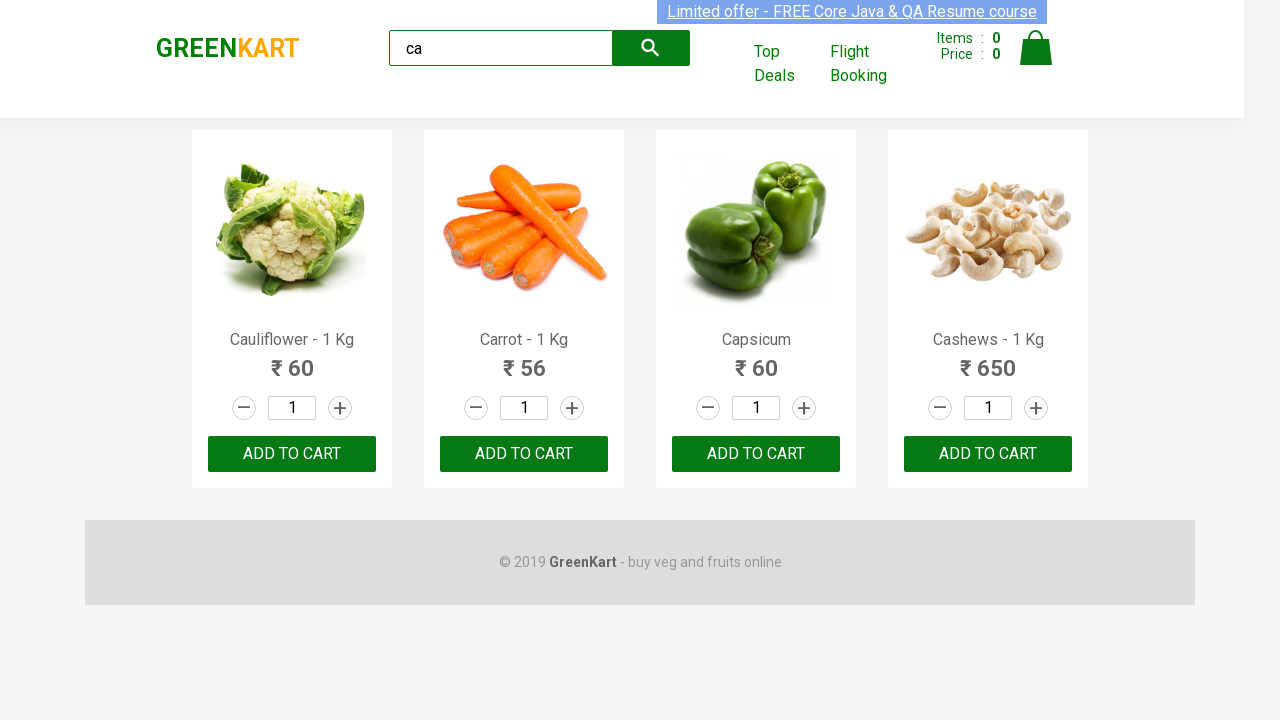

Clicked ADD TO CART button on third product at (756, 454) on :nth-child(3) > .product-action > button
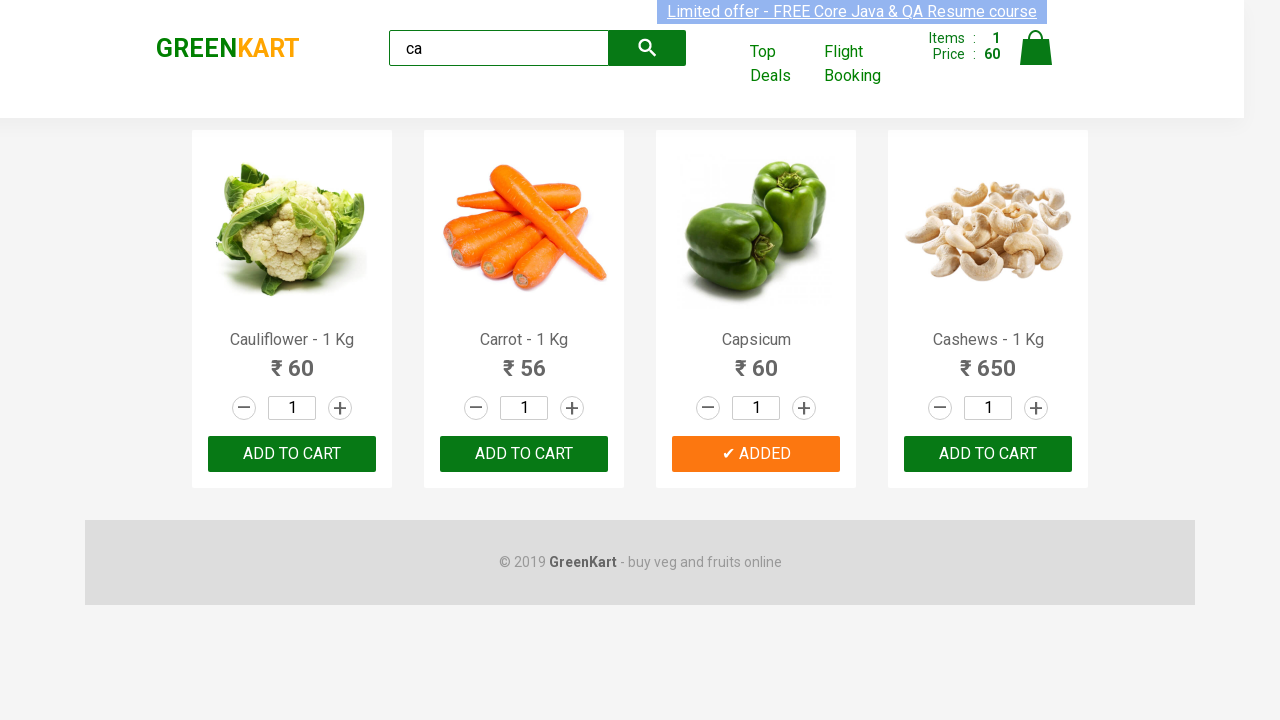

Clicked ADD TO CART button on third product (nth(2)) at (756, 454) on .products .product >> nth=2 >> button:has-text('ADD TO CART')
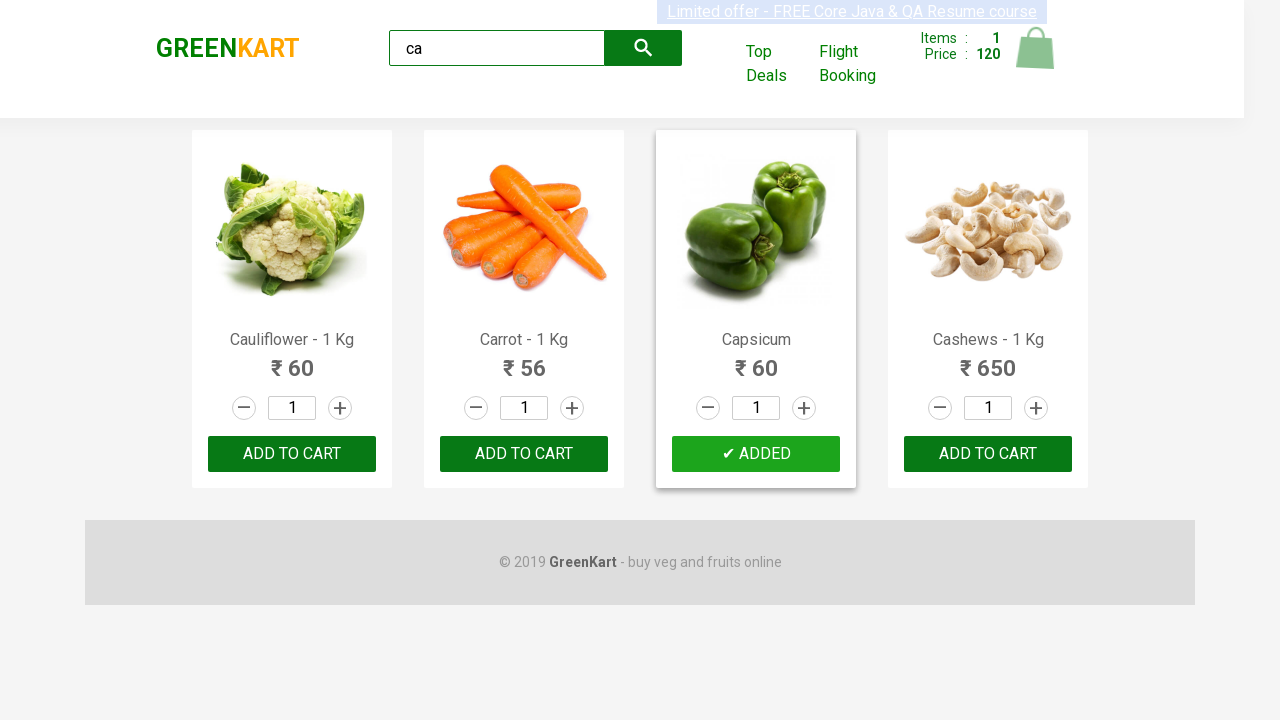

Retrieved all products from page
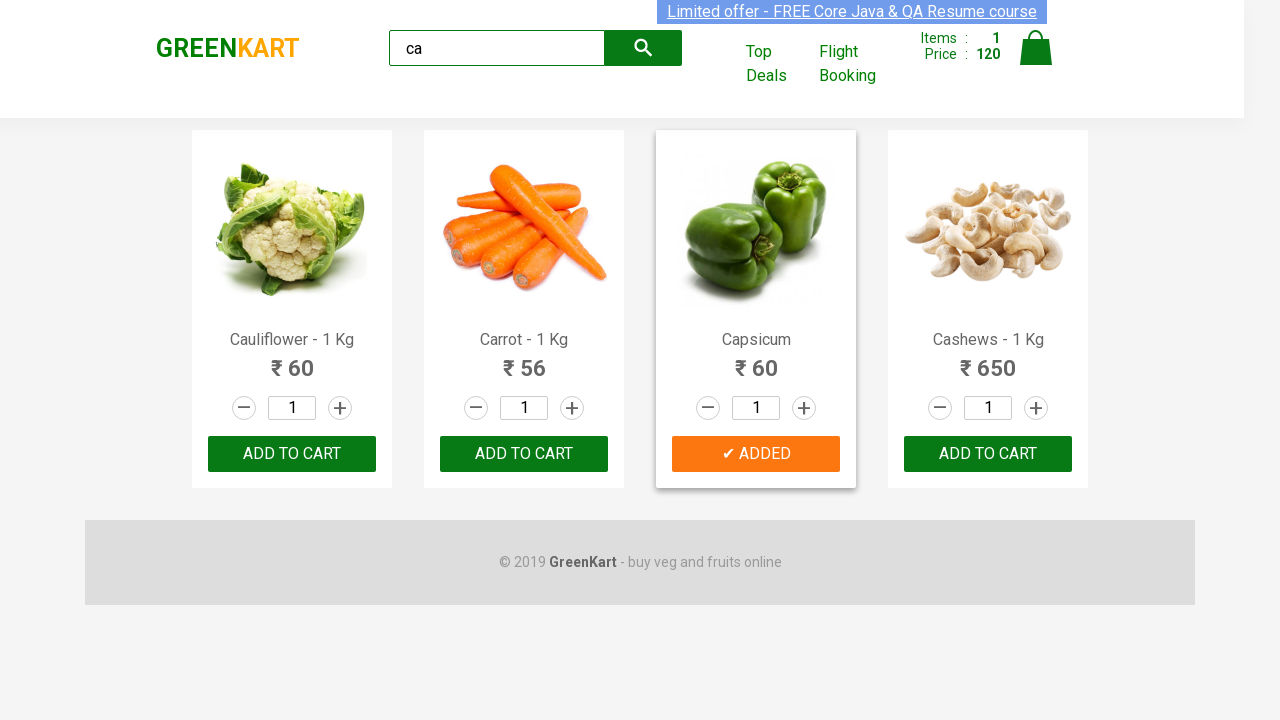

Retrieved product name: 'Cauliflower - 1 Kg'
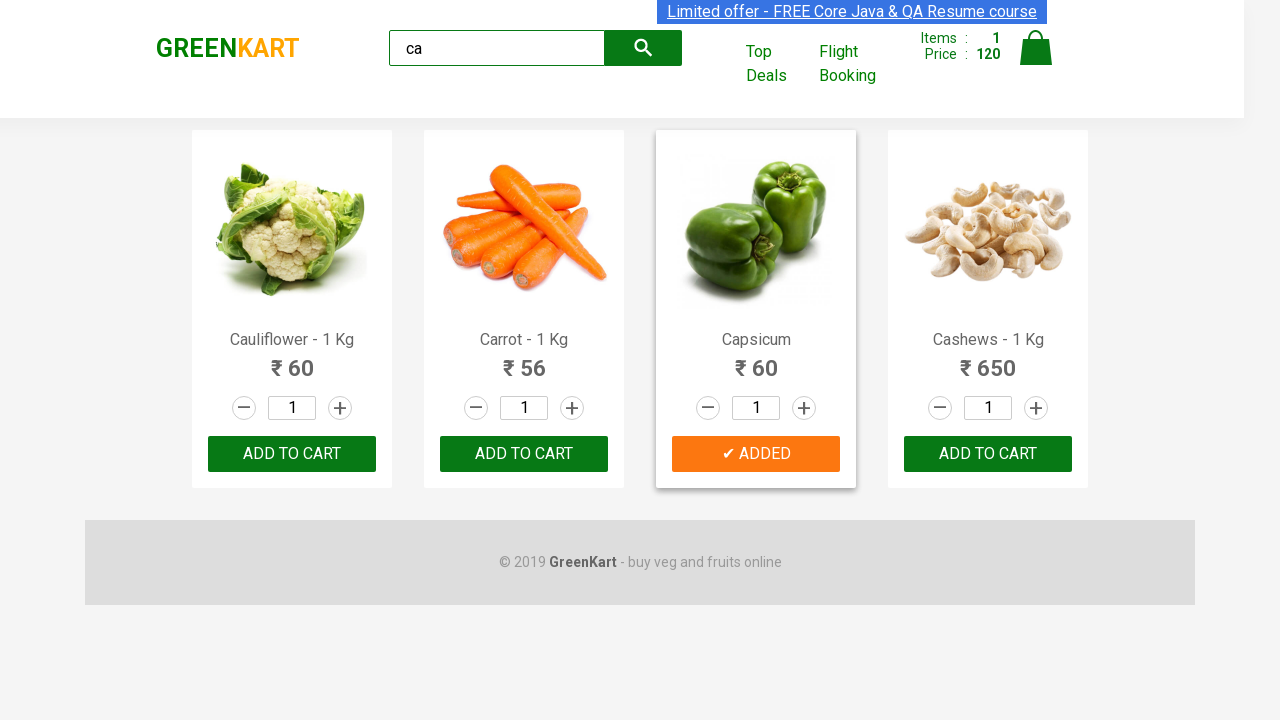

Retrieved product name: 'Carrot - 1 Kg'
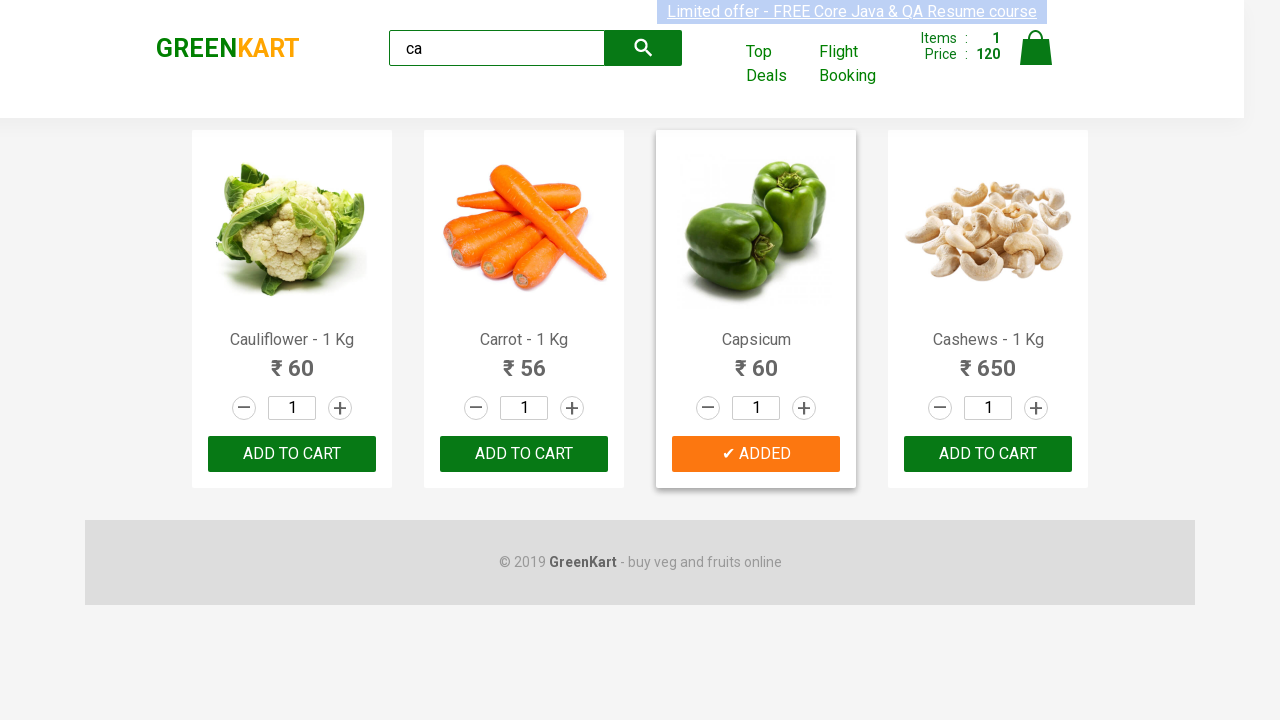

Retrieved product name: 'Capsicum'
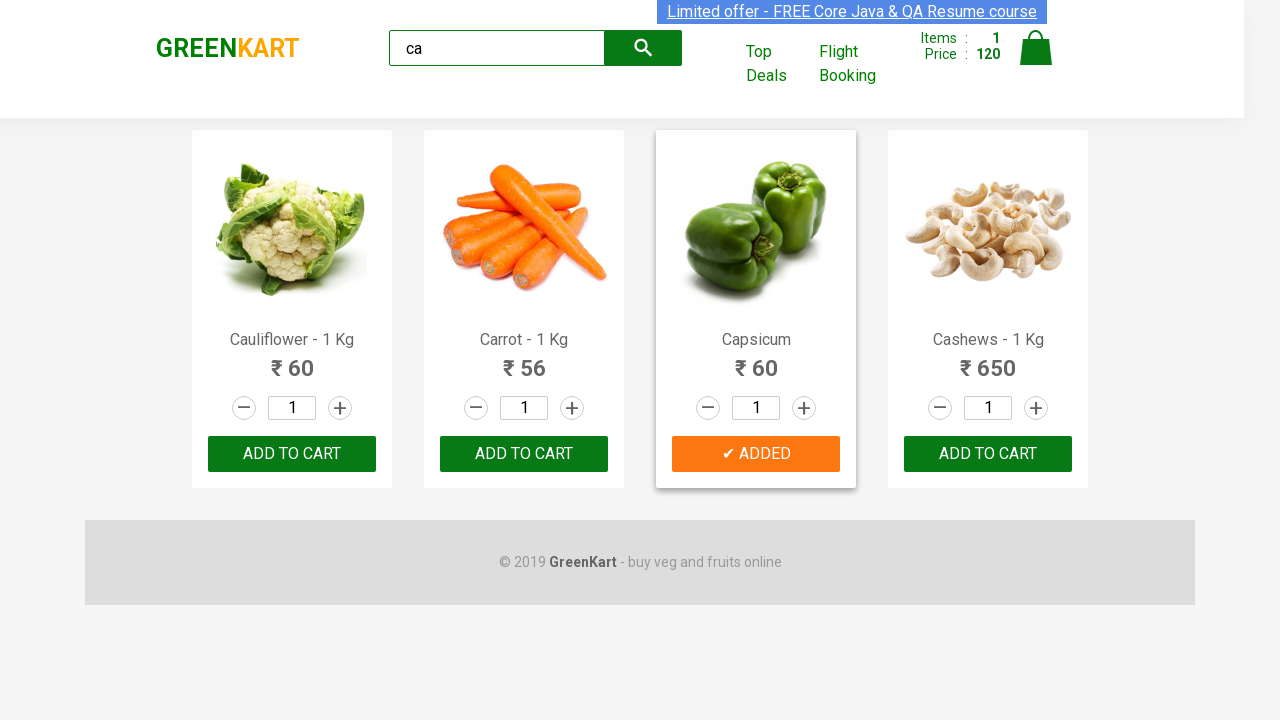

Retrieved product name: 'Cashews - 1 Kg'
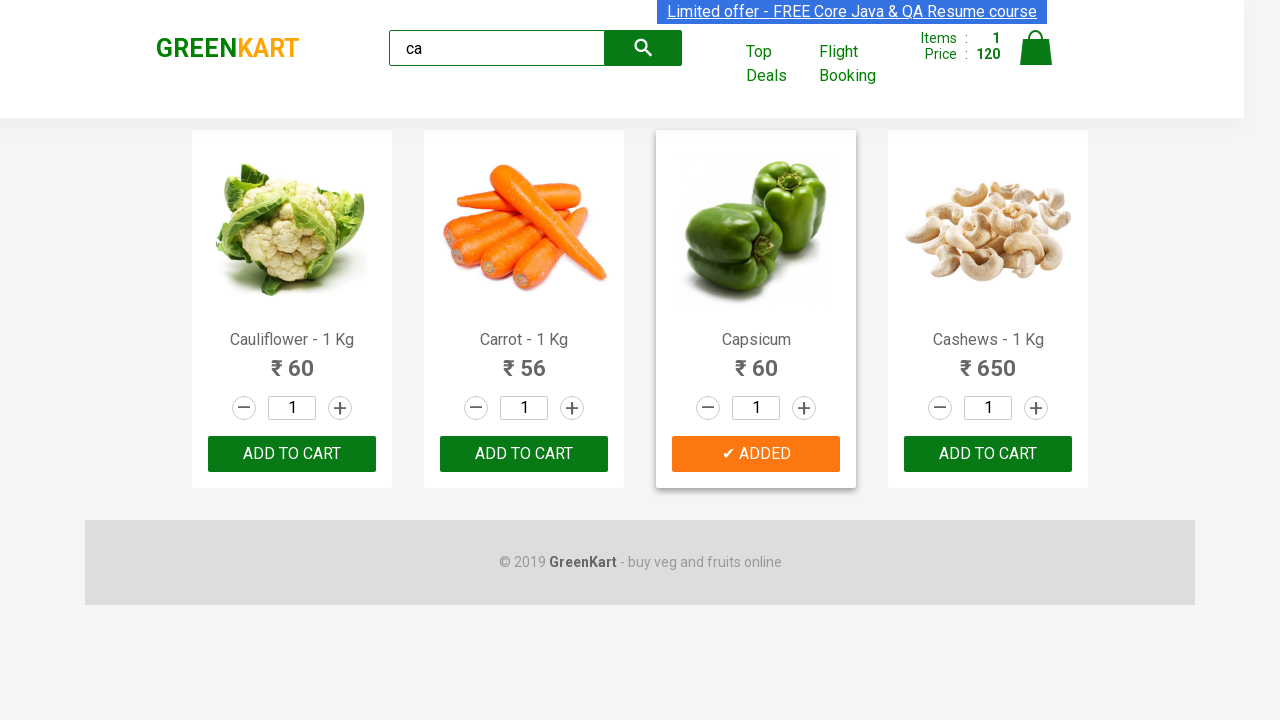

Clicked ADD TO CART button on Cashews product at (988, 454) on .products .product >> nth=3 >> button
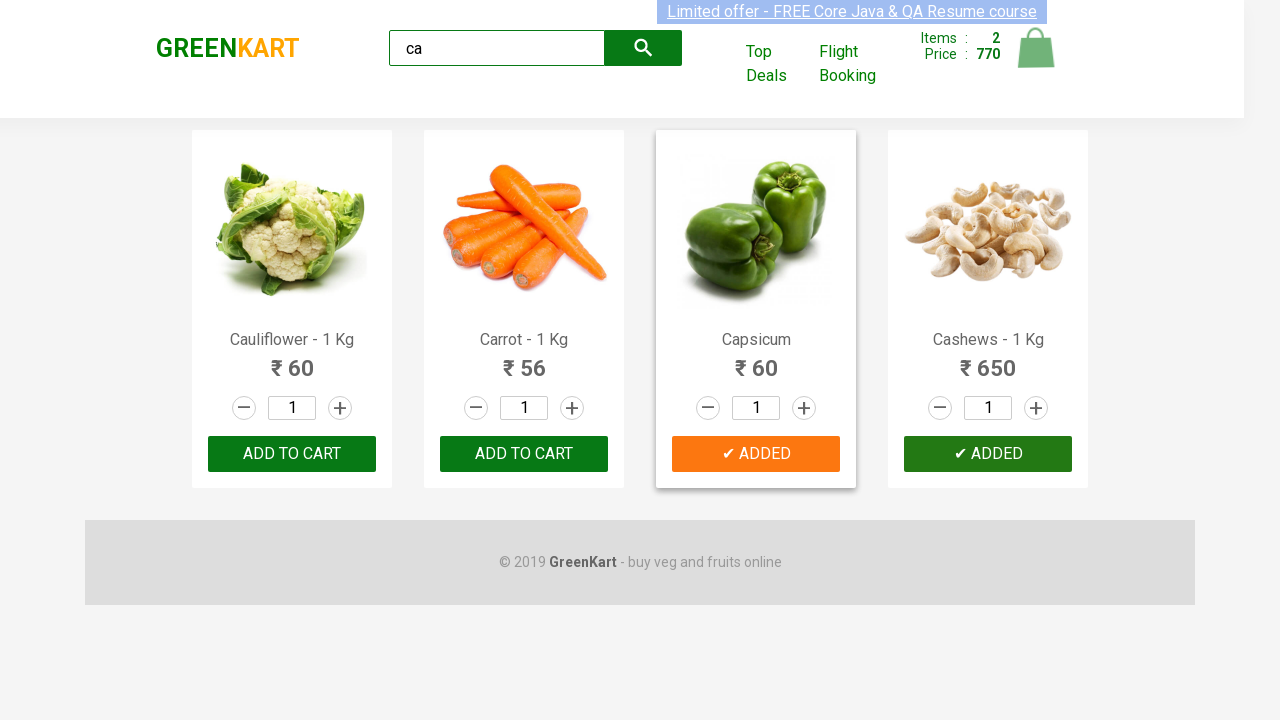

Retrieved brand logo text: 'GREENKART'
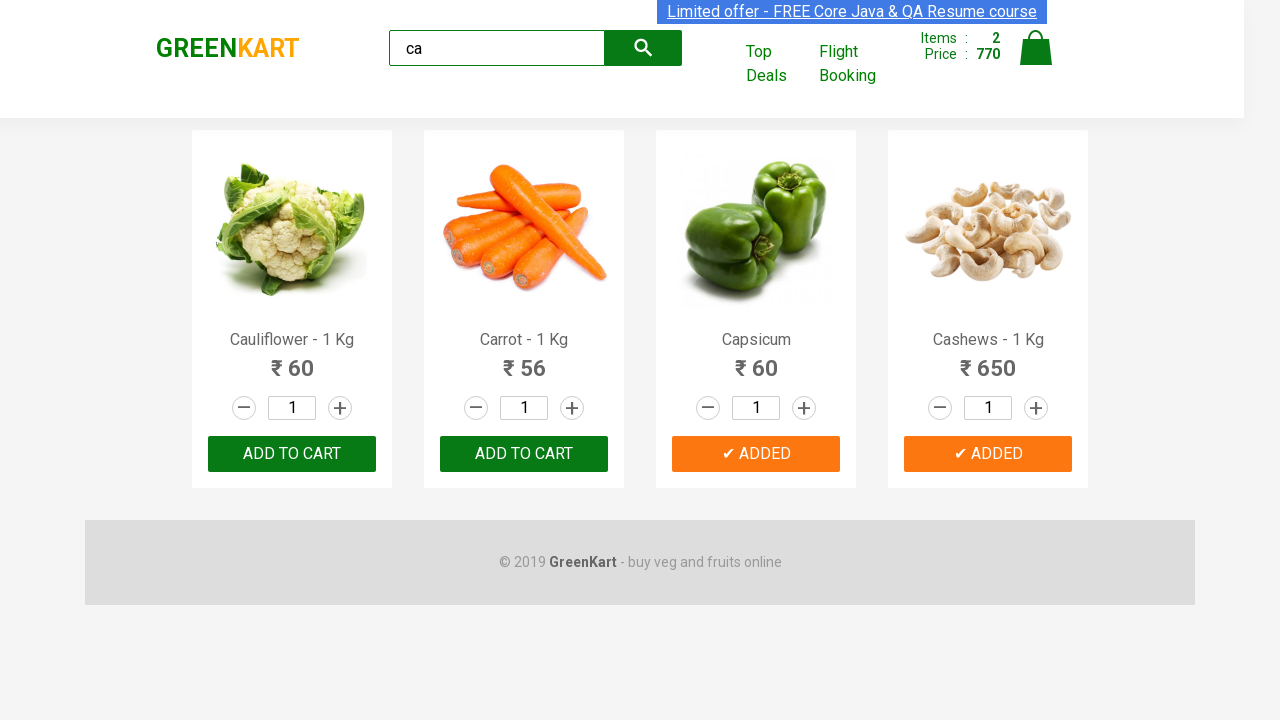

Verified brand logo text is 'GREENKART'
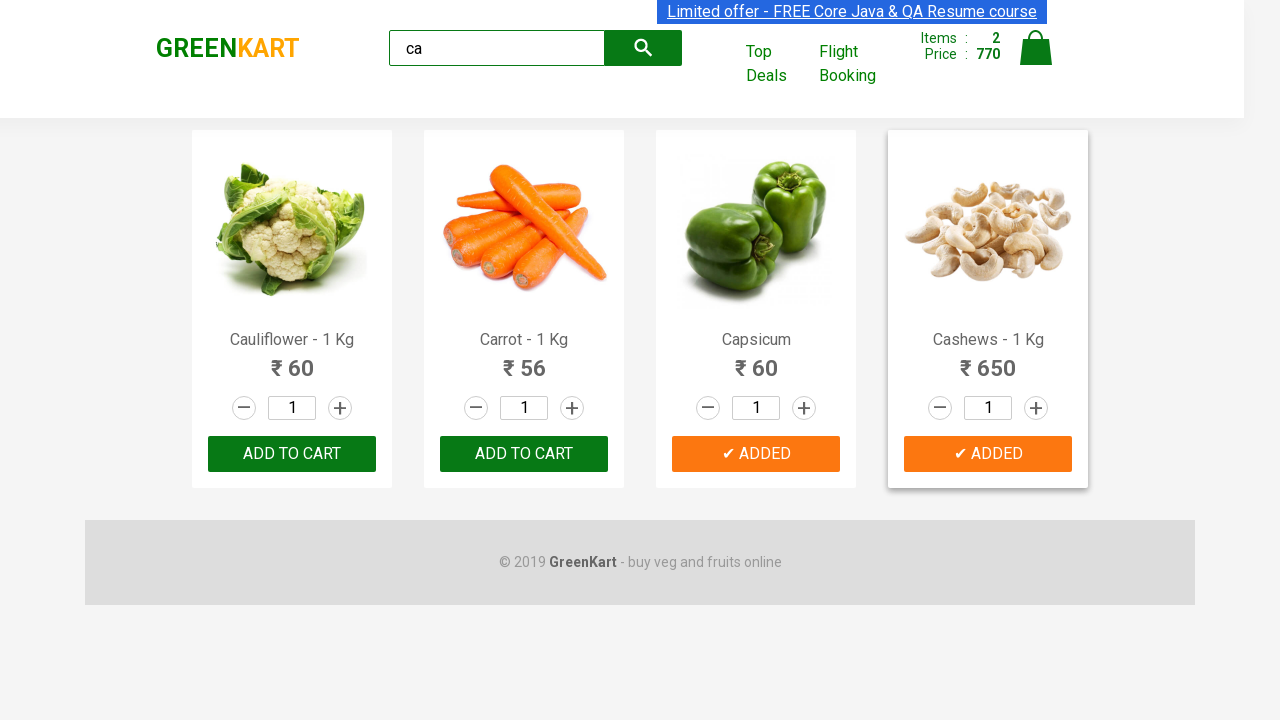

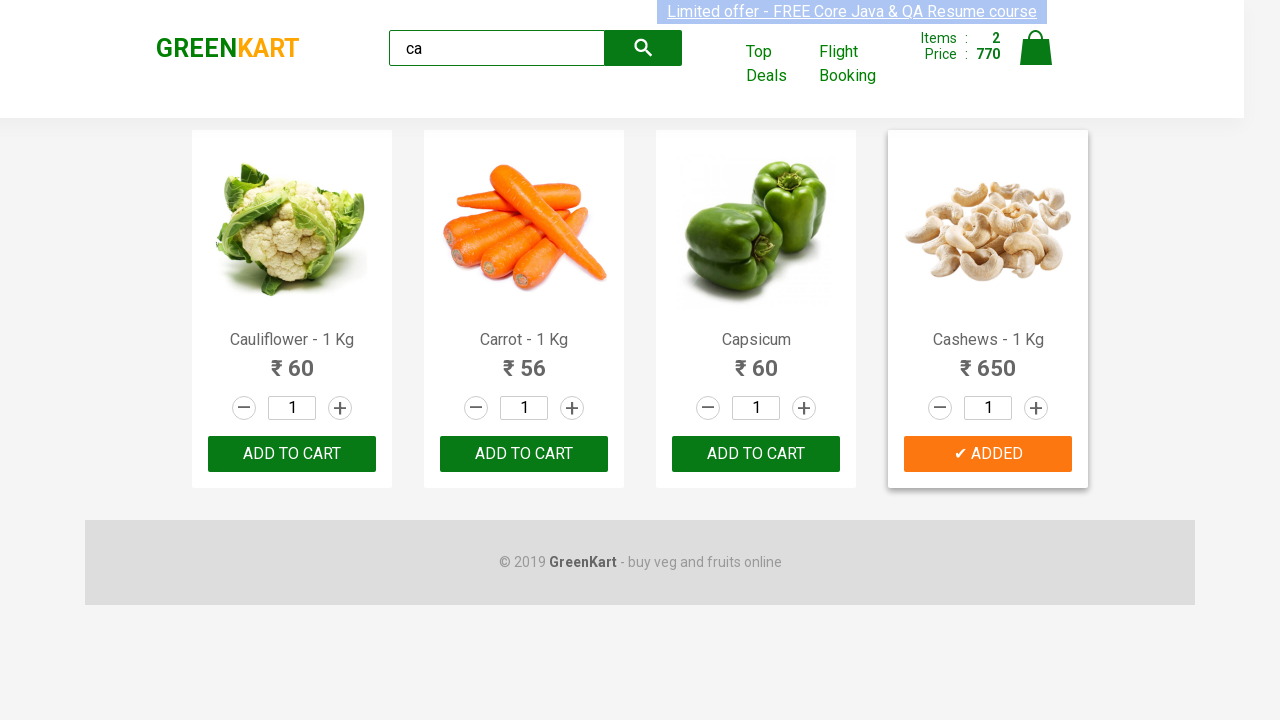